Tests radio button functionality by clicking on the Hockey radio button and verifying it is selected

Starting URL: https://practice.cydeo.com/radio_buttons

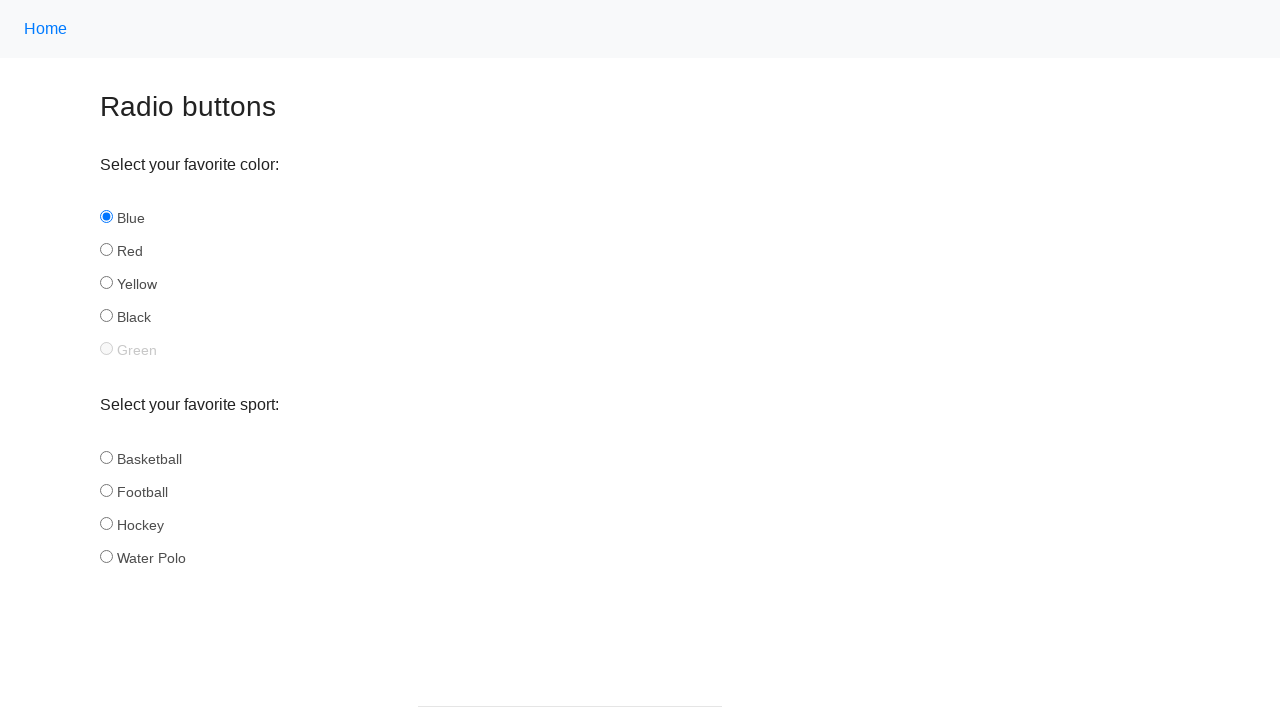

Clicked on the Hockey radio button at (106, 523) on input#hockey
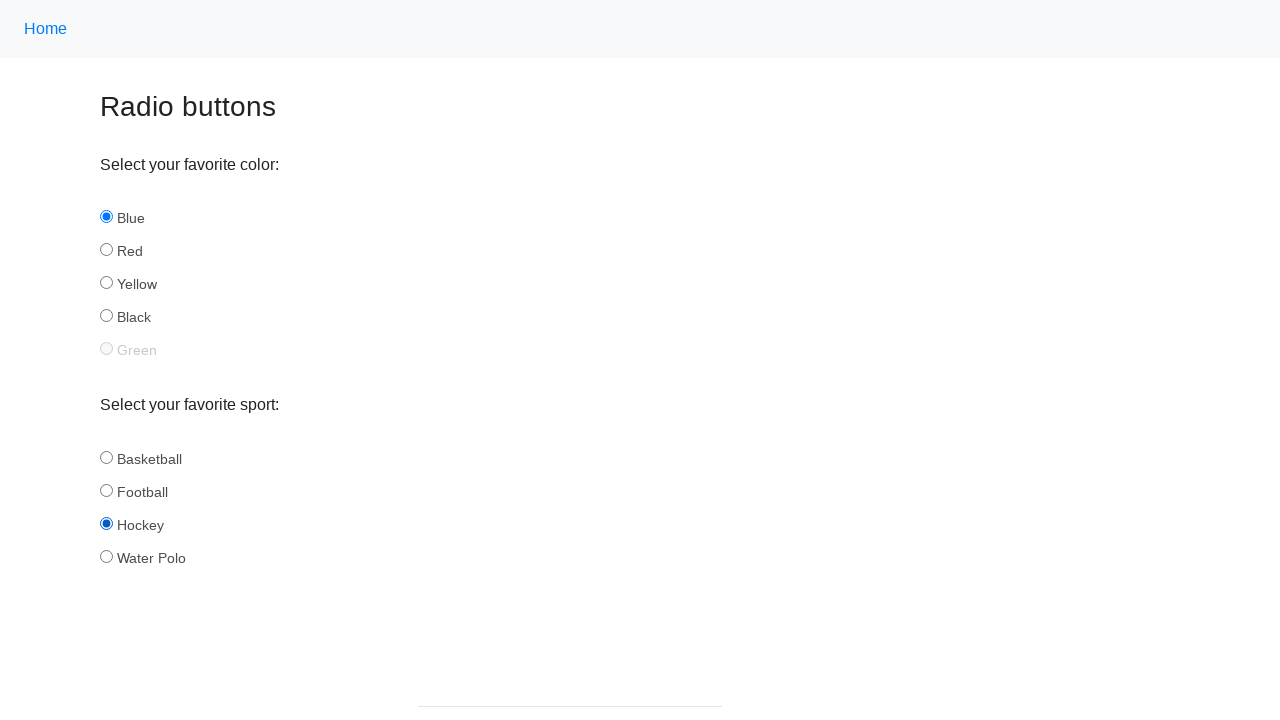

Located the Hockey radio button element
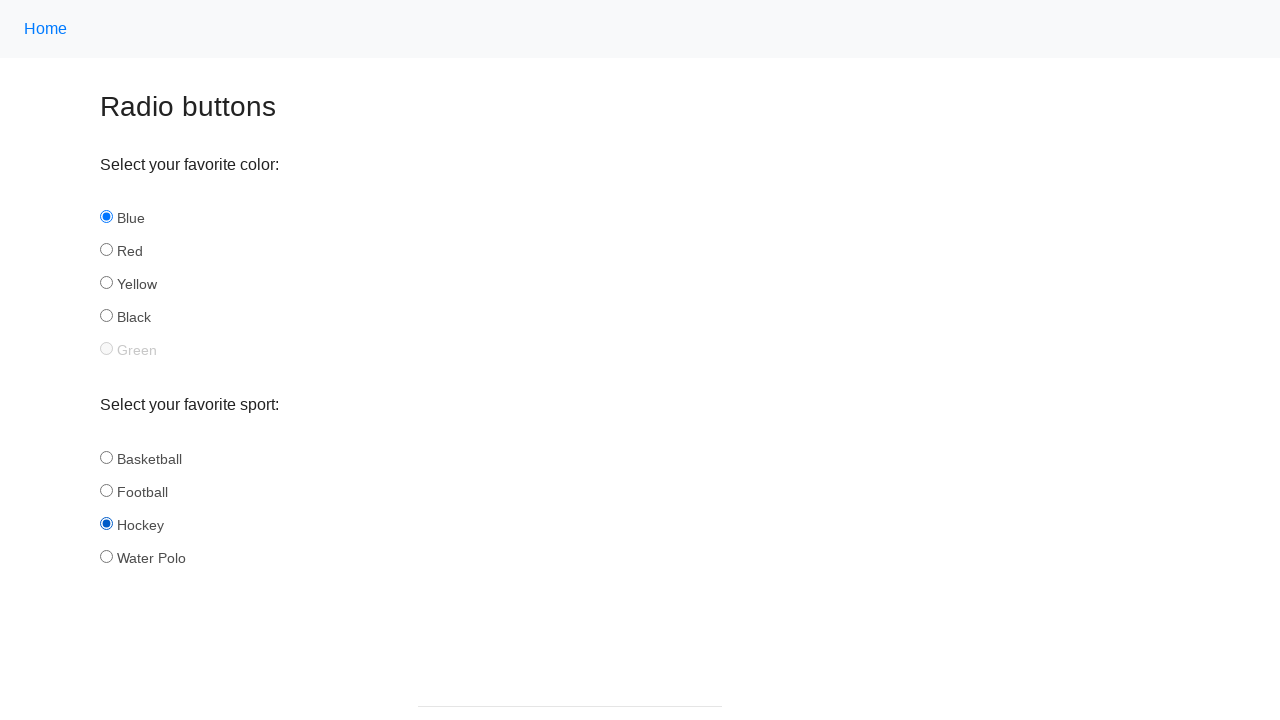

Verified that Hockey radio button is selected
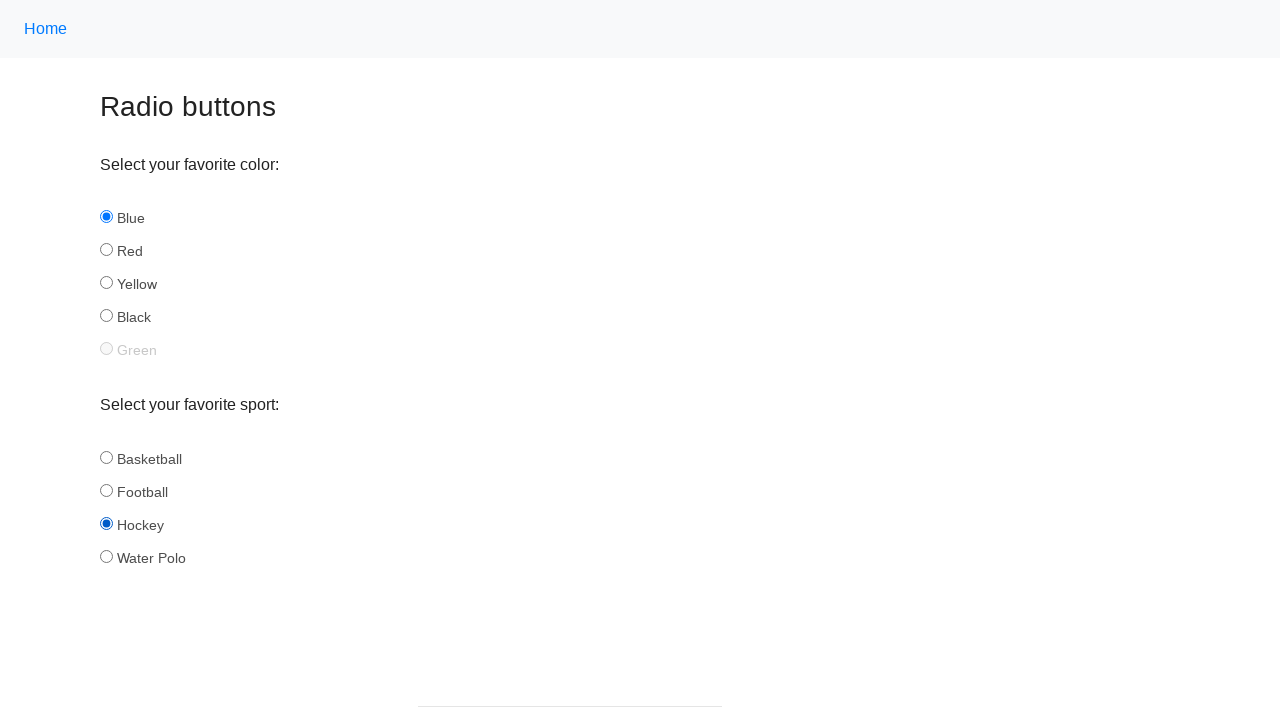

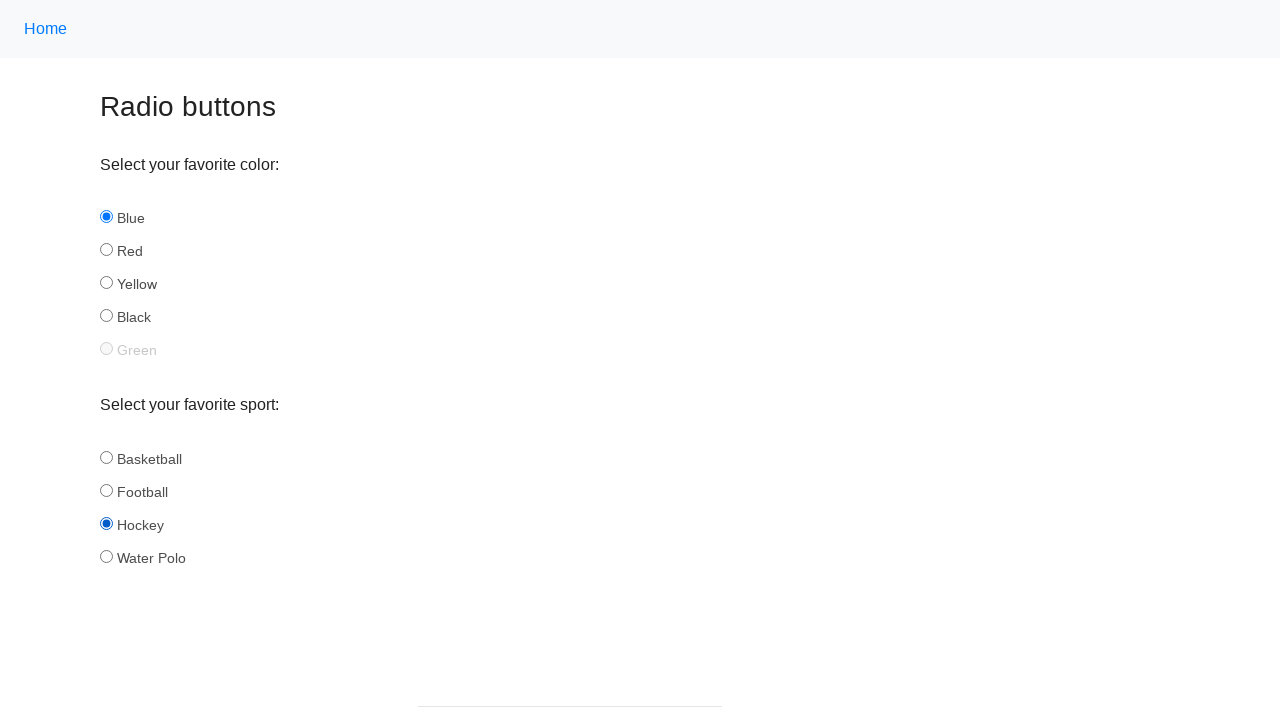